Tests custom checkbox interaction after scrolling to the terms container

Starting URL: https://osstep.github.io/action_check

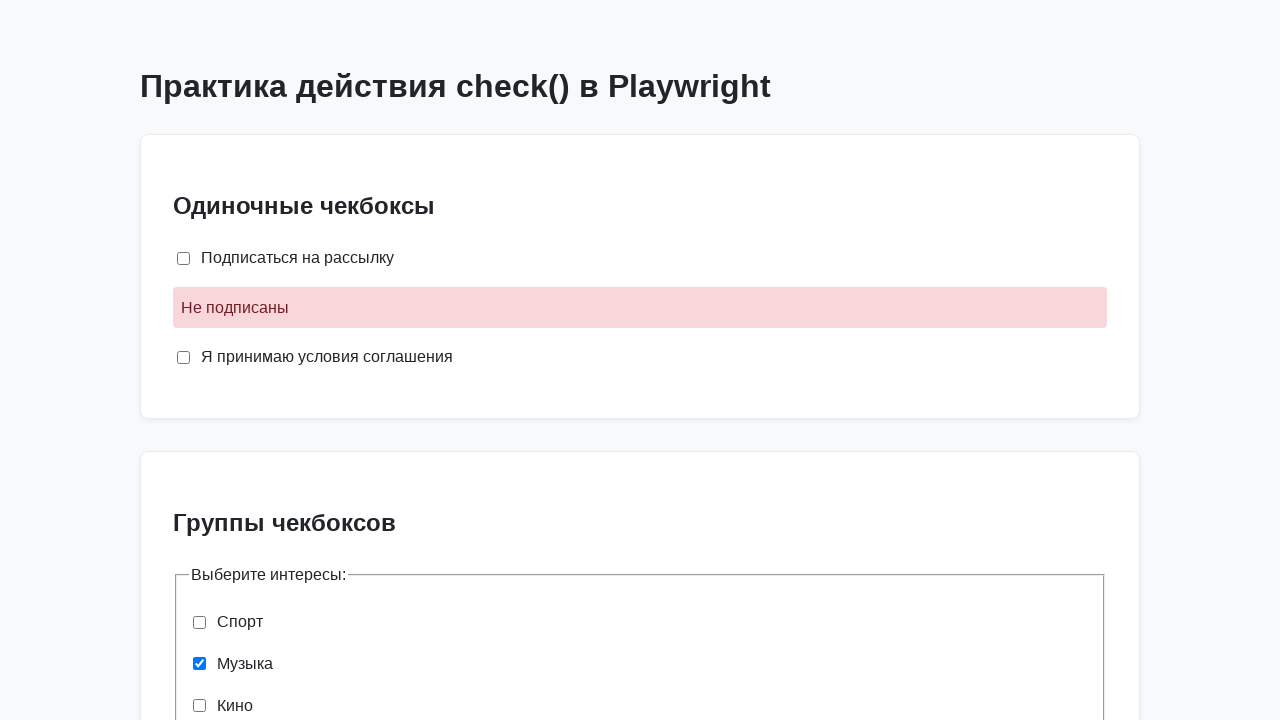

Located agreement checkbox by label 'Я прочитал и согласен с условиями'
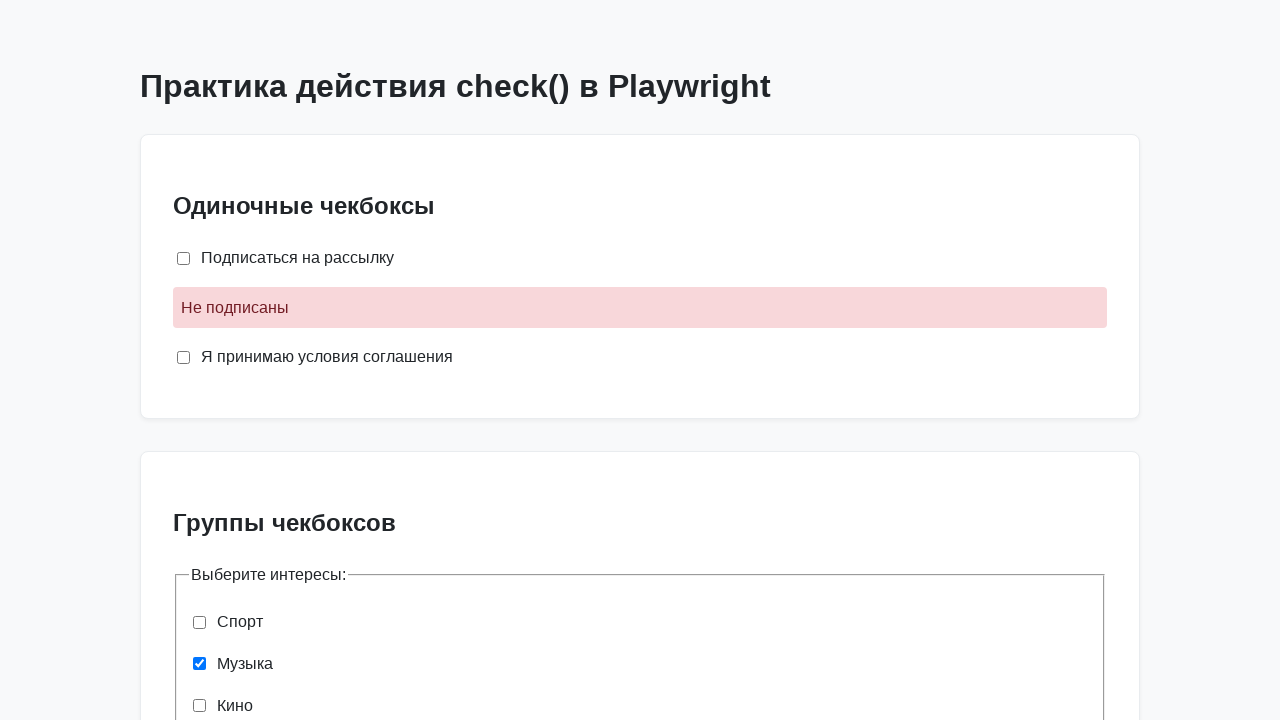

Located TOS container element
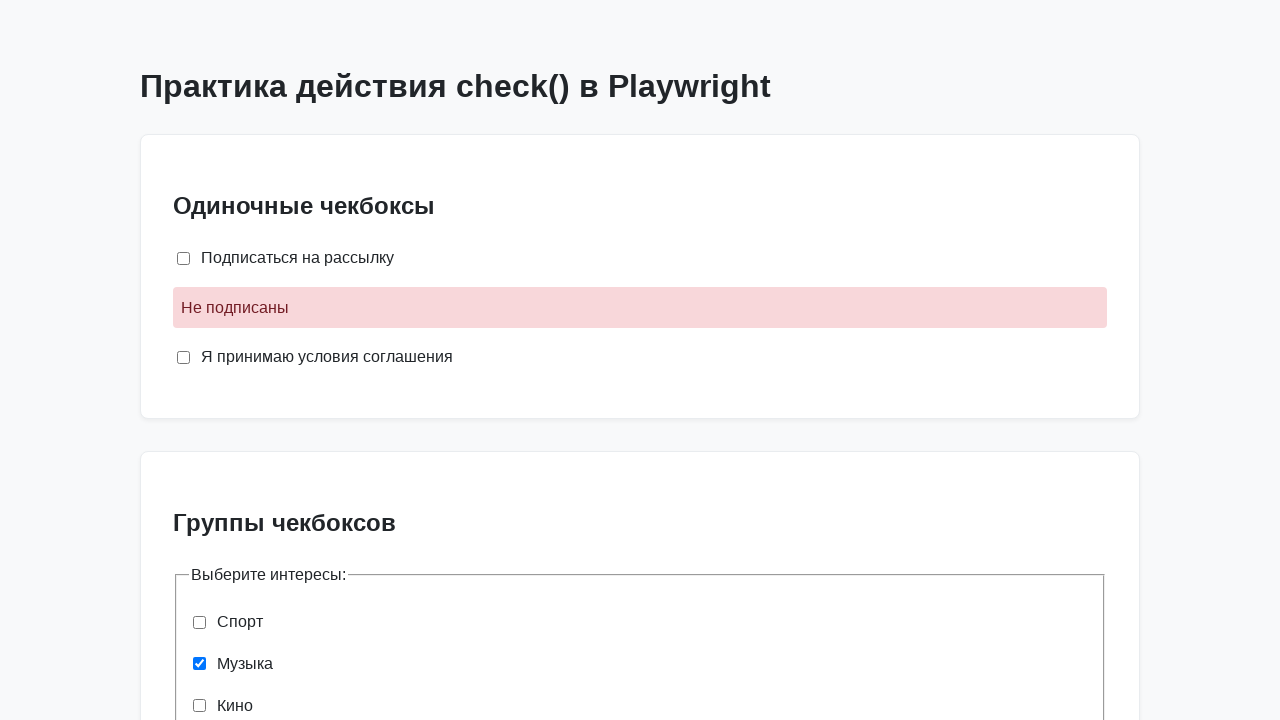

Scrolled to TOS container
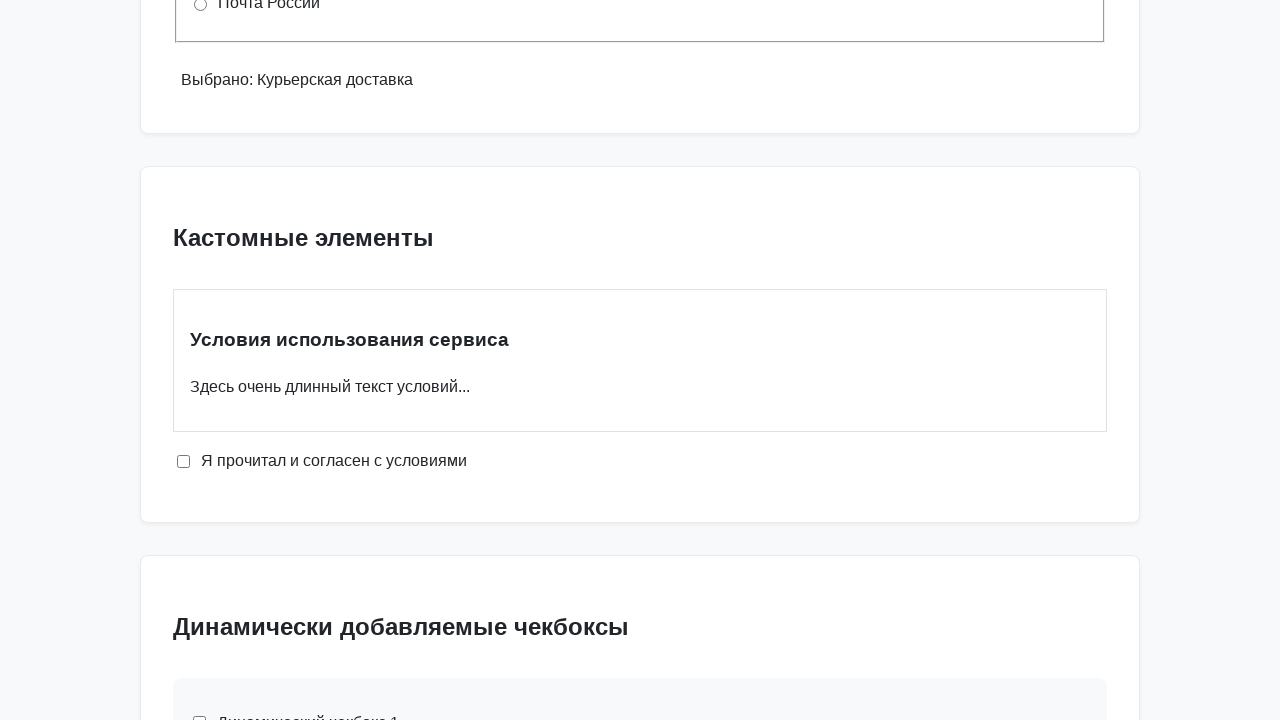

Checked the agreement checkbox at (184, 461) on internal:label="\u042f \u043f\u0440\u043e\u0447\u0438\u0442\u0430\u043b \u0438 \
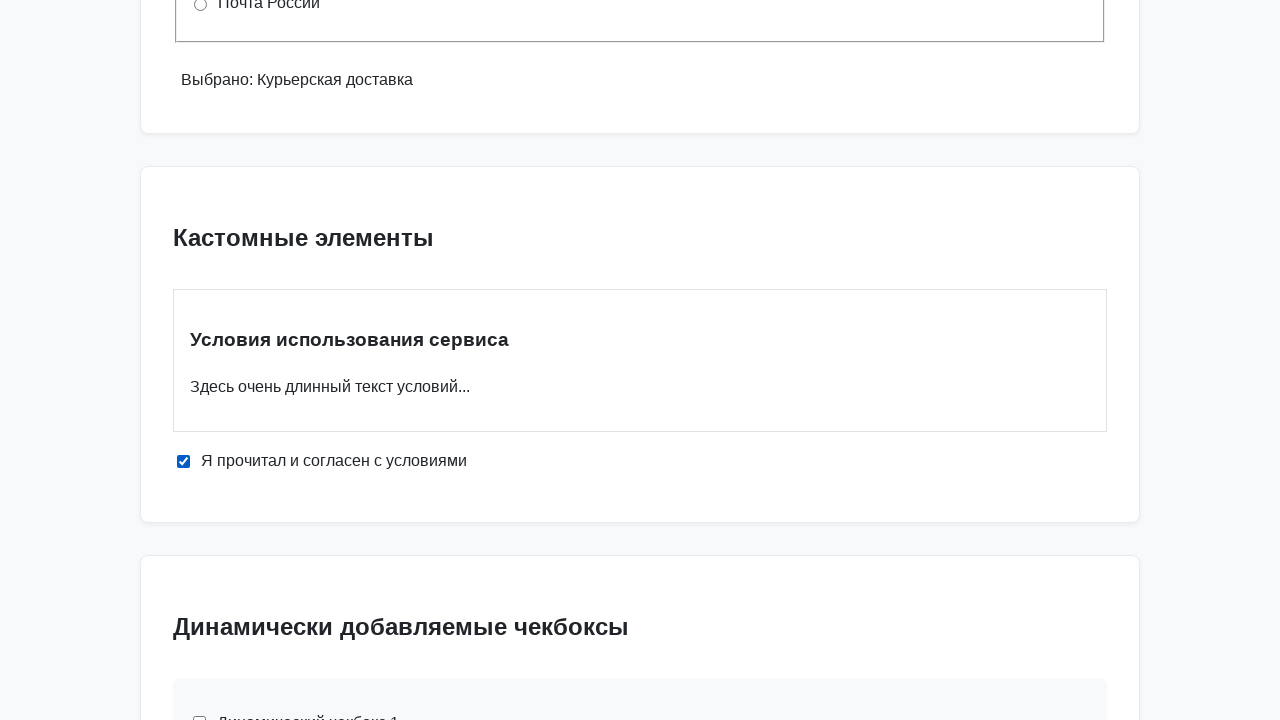

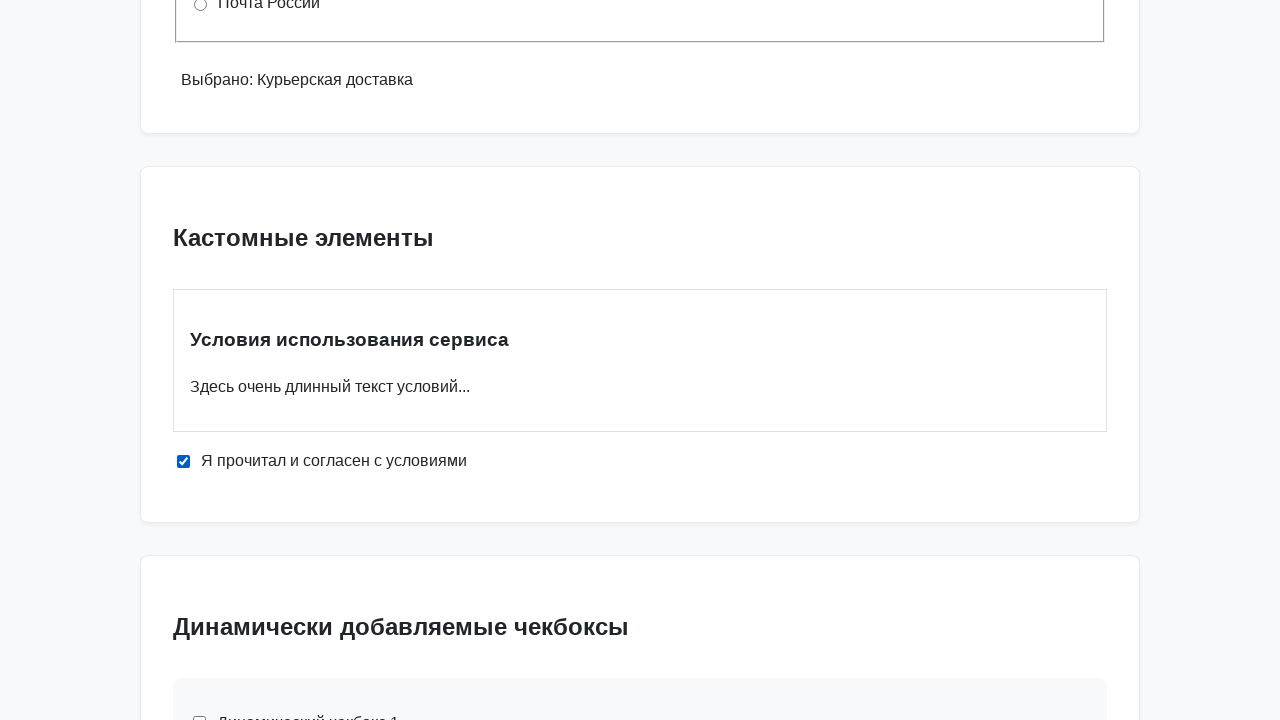